Navigates to specialists page, searches for a specialist by name and submits the search

Starting URL: https://famcare.app/

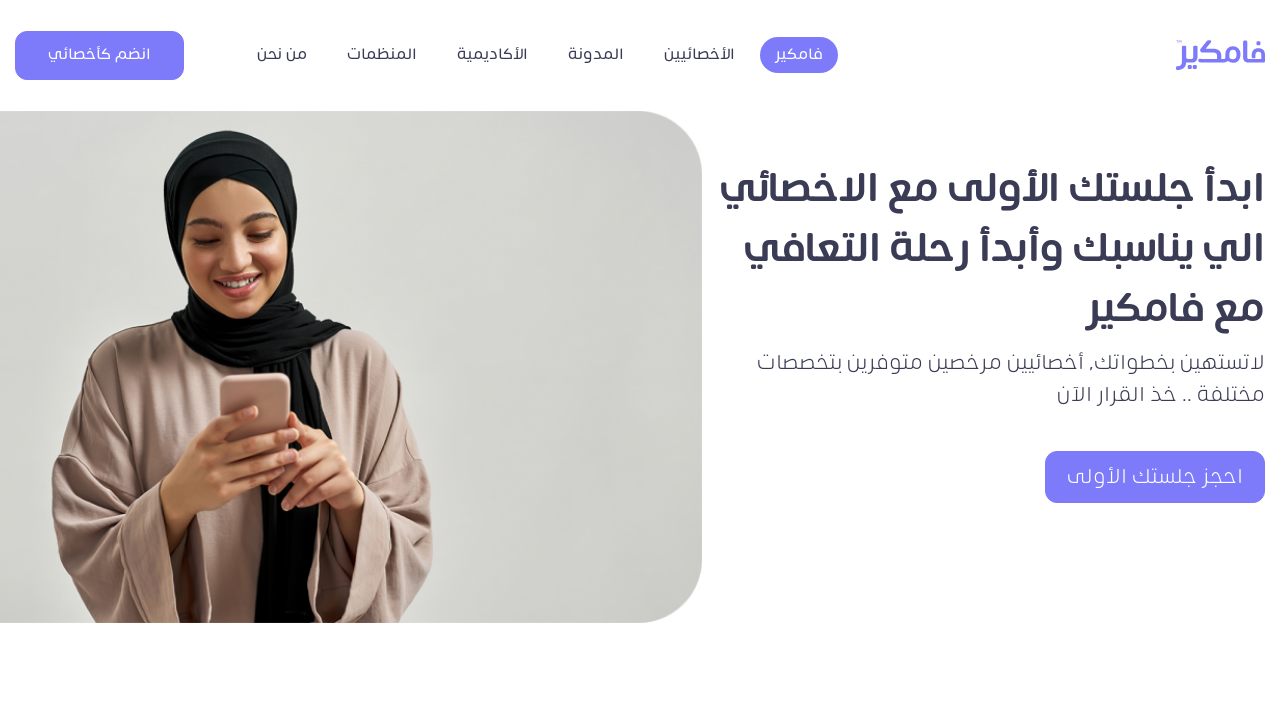

Clicked on specialists link at (700, 55) on a[href*='specialists'], a:has-text('Specialists'), a:has-text('المختصين')
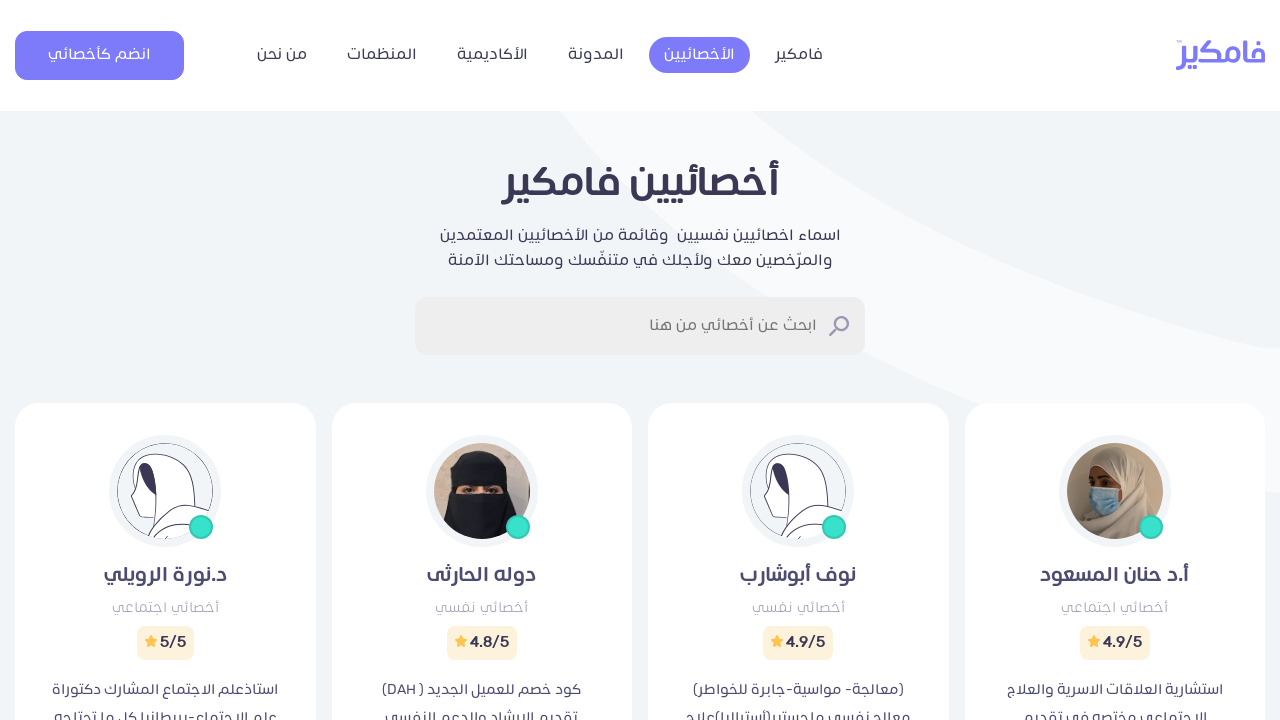

Filled search field with specialist name 'محمد الحمزه' on input[type='search'], input[placeholder*='search'], input[placeholder*='بحث']
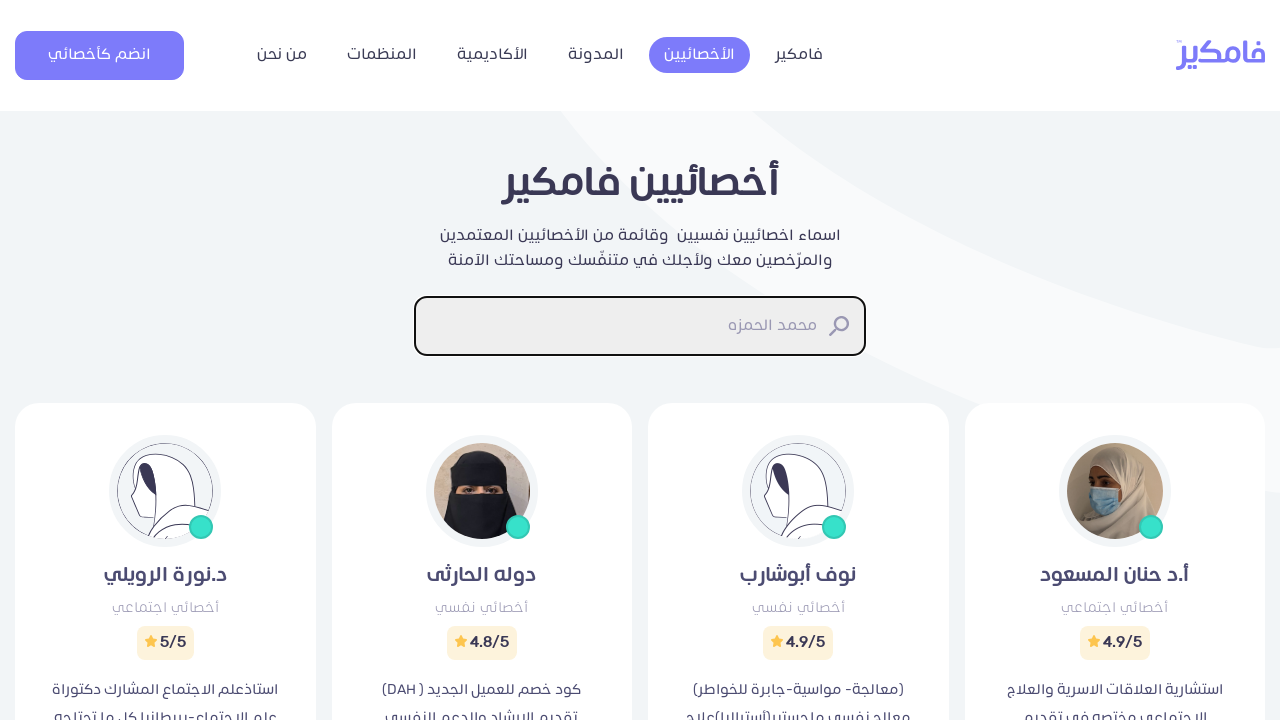

Submitted specialist search by pressing Enter on input[type='search'], input[placeholder*='search'], input[placeholder*='بحث']
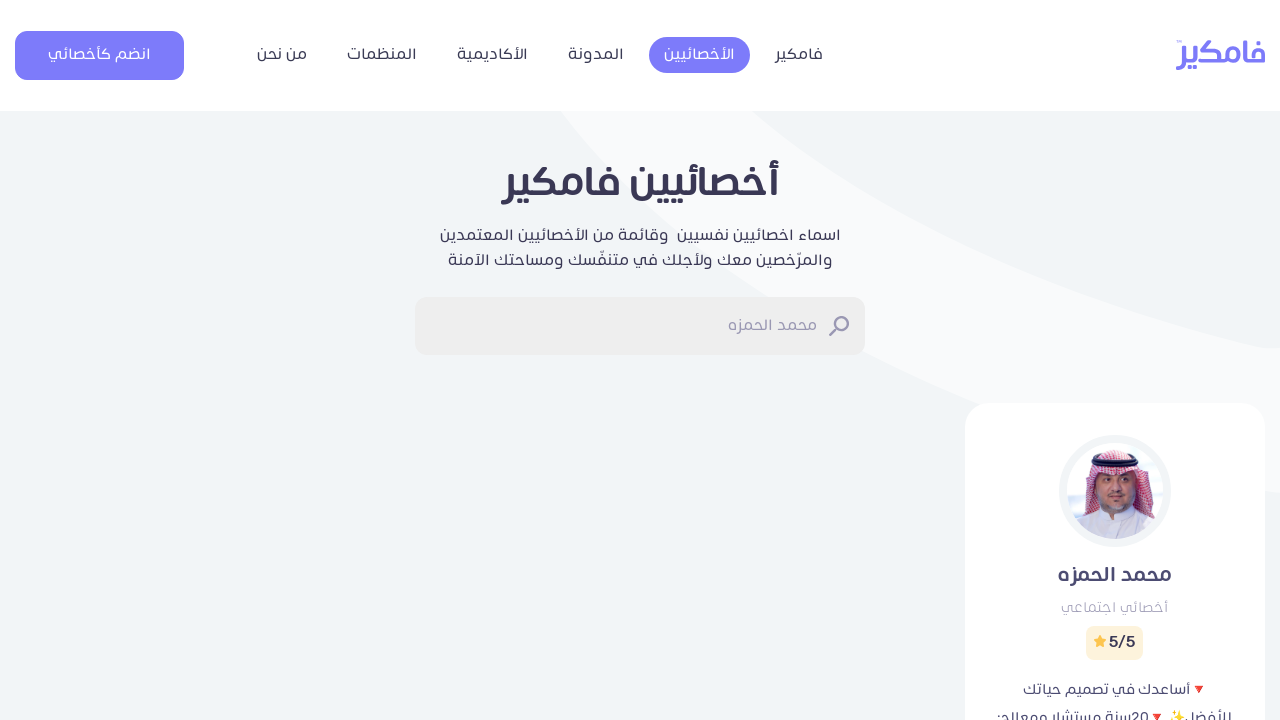

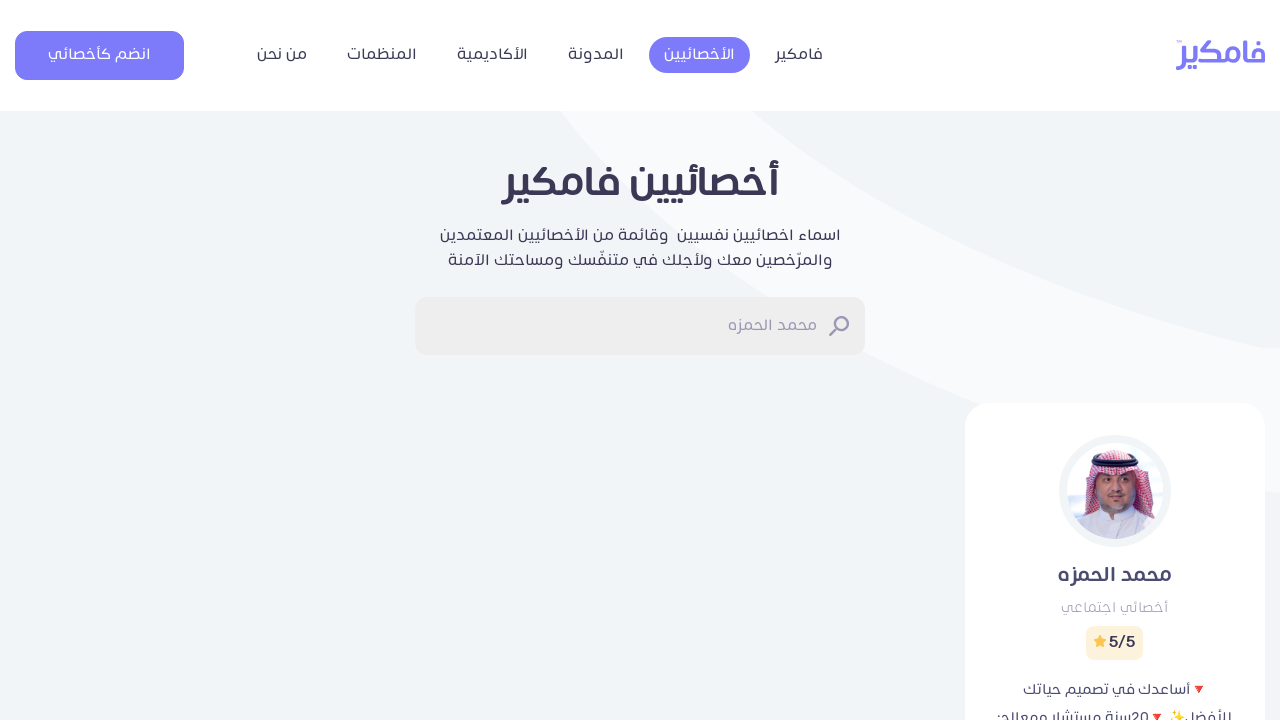